Tests product search functionality on an e-commerce practice site by searching for 'ca', finding Cashews in the filtered results, adding it to cart, and clicking the cart icon.

Starting URL: https://rahulshettyacademy.com/seleniumPractise/#/

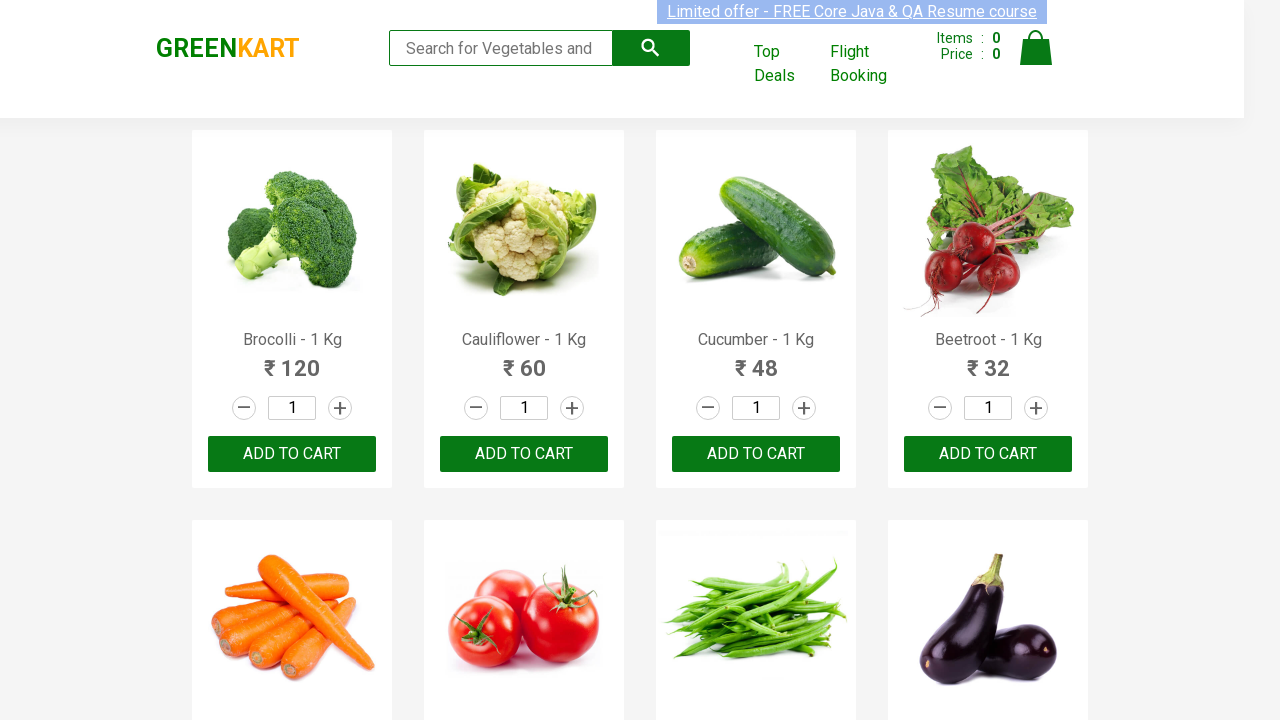

Filled search box with 'ca' to filter products on .search-keyword
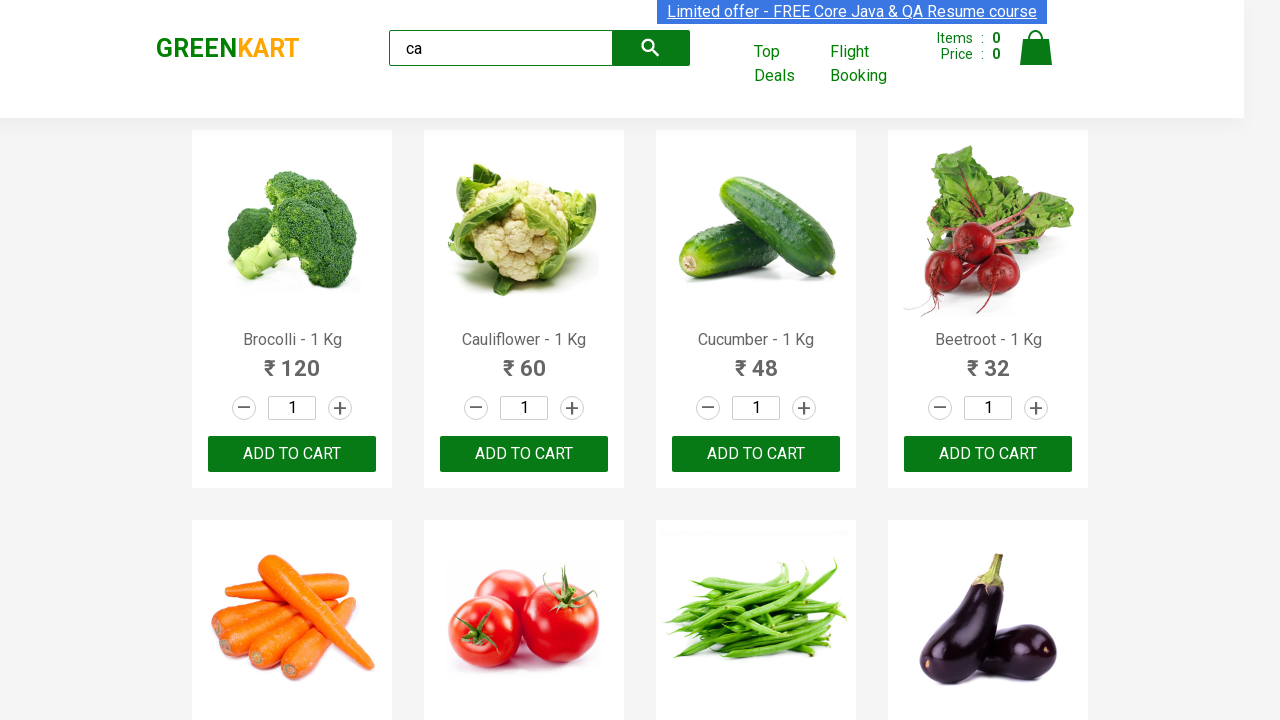

Waited 2 seconds for products to filter
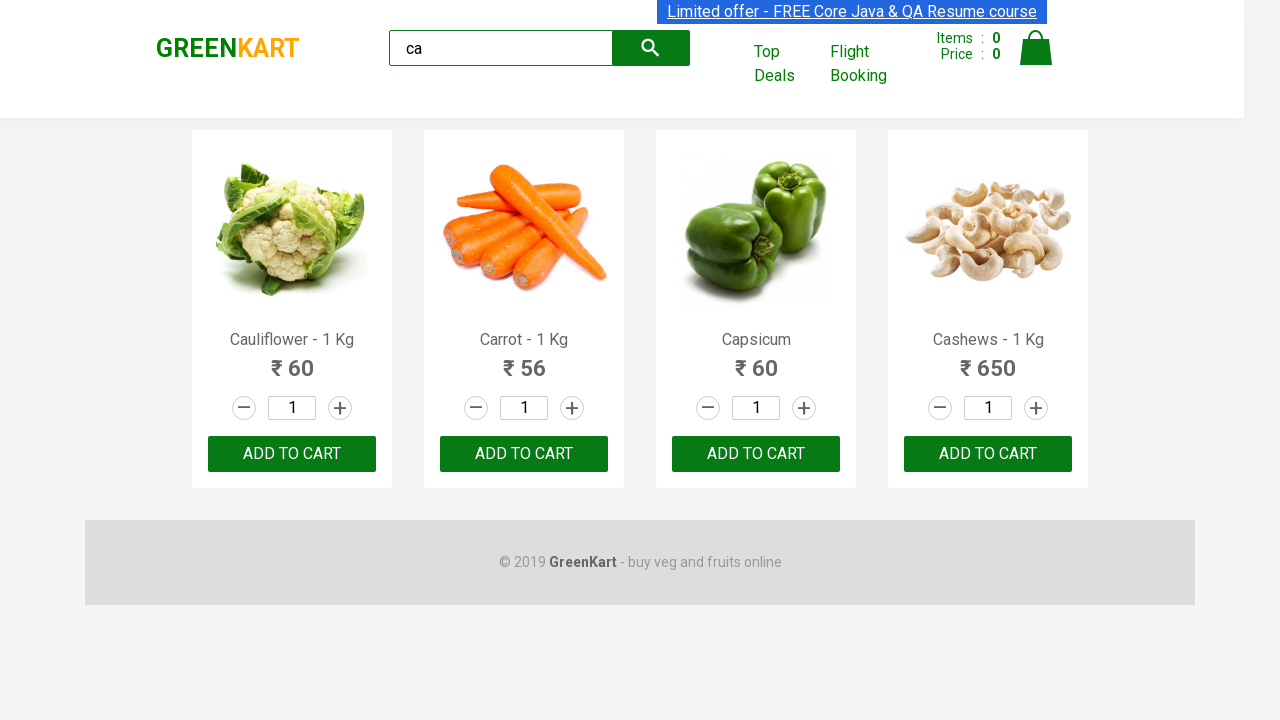

Products loaded and became visible
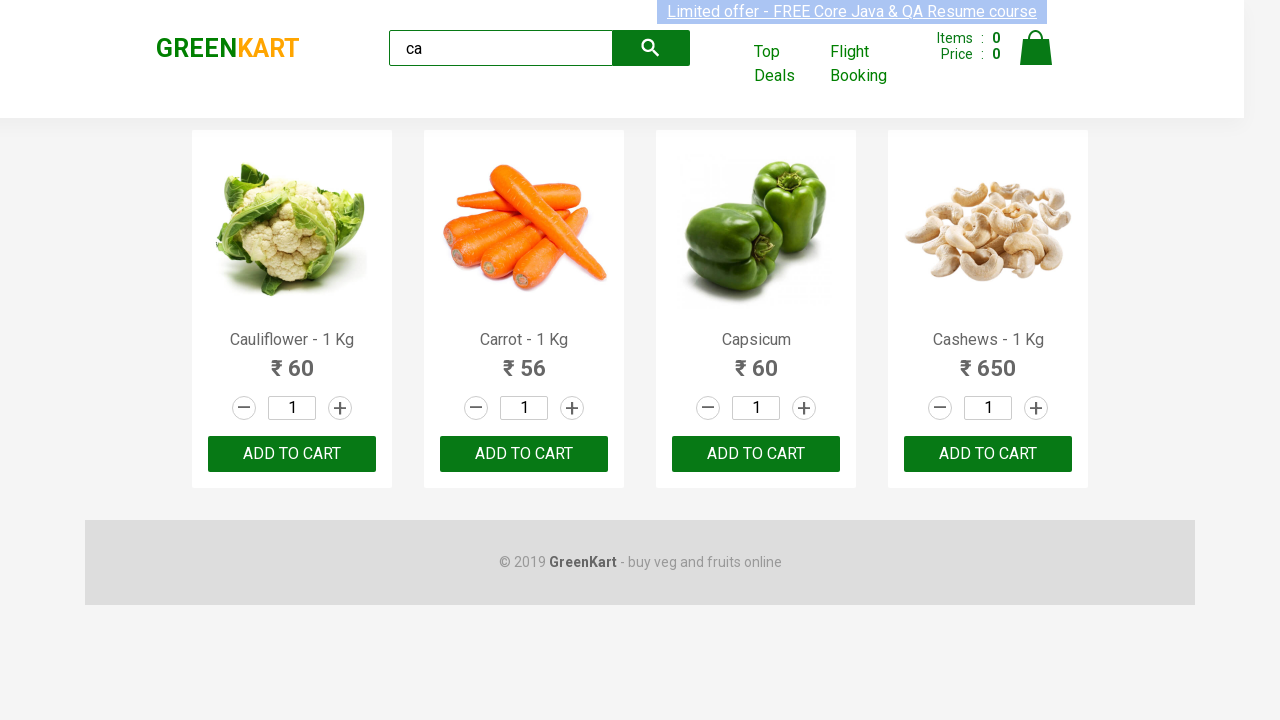

Found Cashews in filtered results and clicked Add to Cart button at (988, 454) on .products .product >> nth=3 >> button
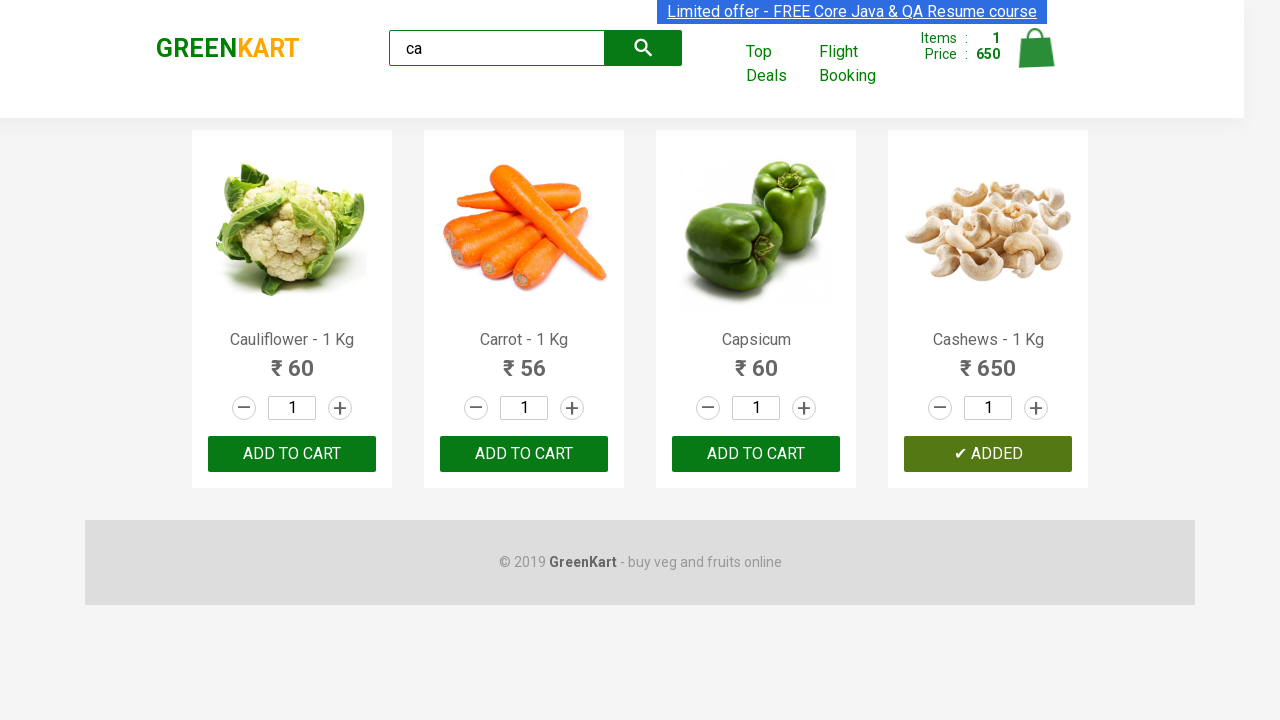

Clicked on the cart icon to view cart at (1036, 48) on .cart-icon > img
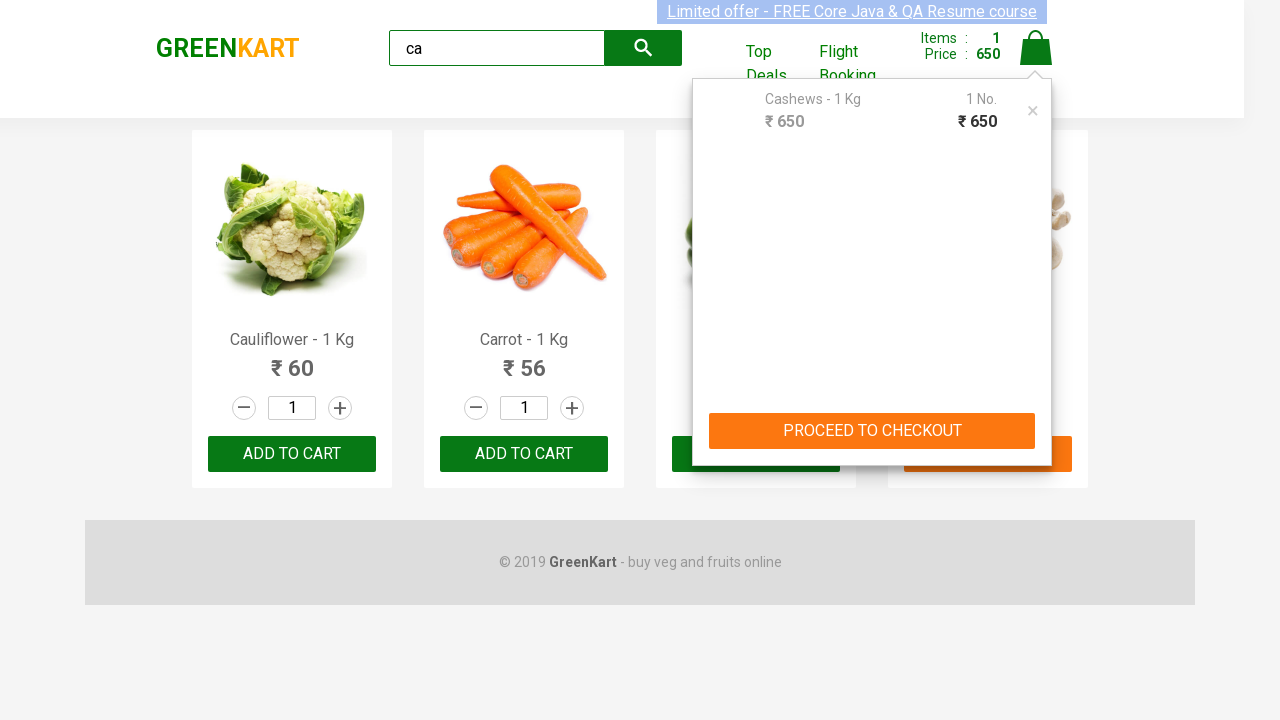

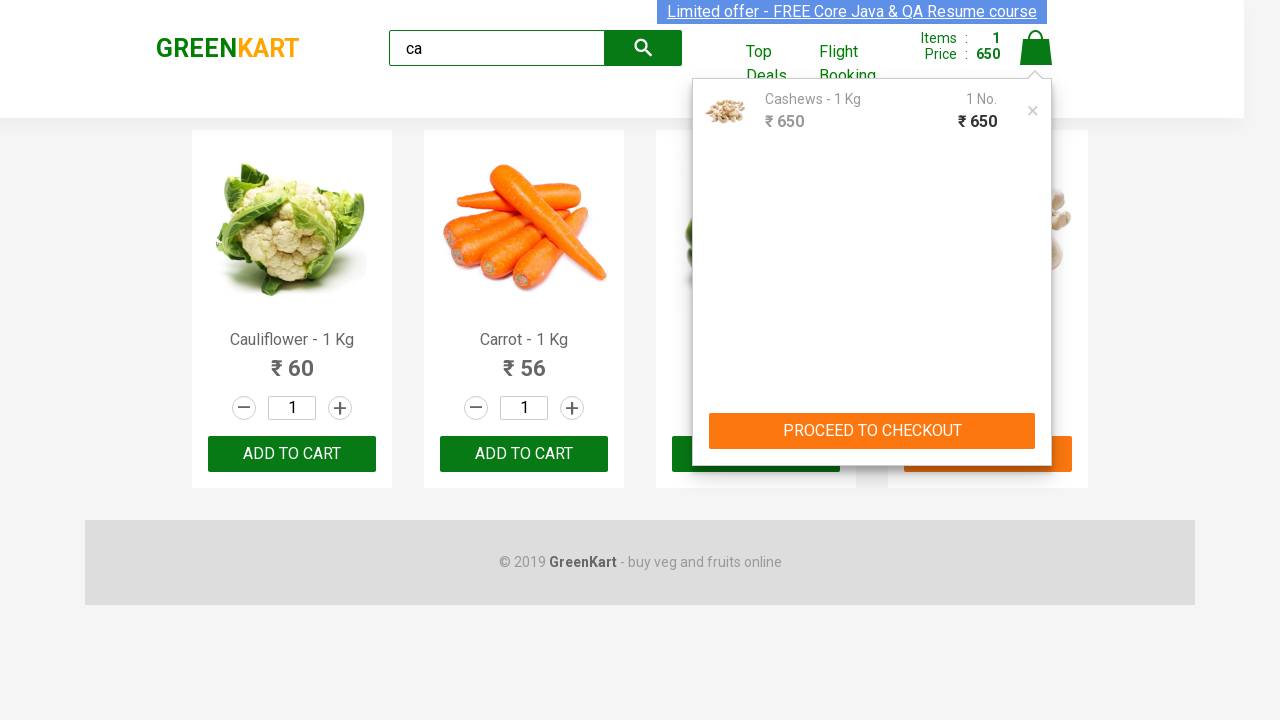